Tests multi-level menu navigation by hovering over Courses, then RPA, and clicking on Blue Prism certification

Starting URL: http://greenstech.in/selenium-course-content.html

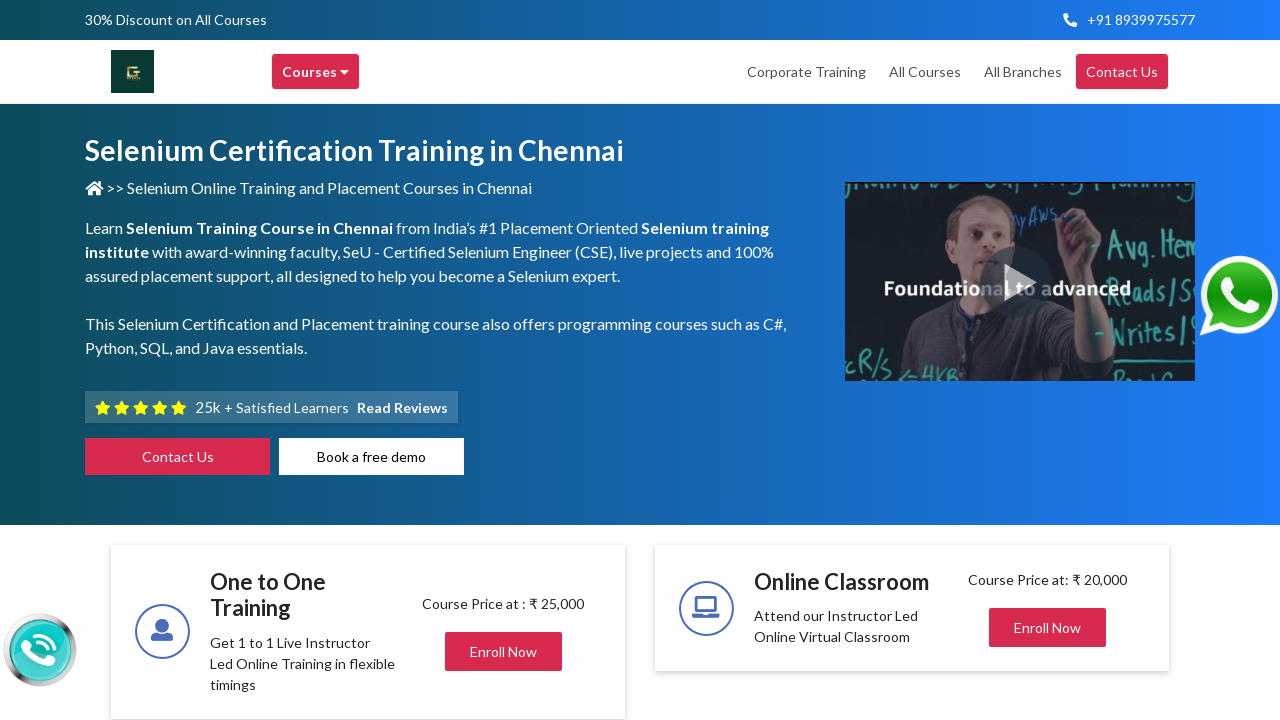

Hovered over Courses menu at (316, 72) on xpath=//div[contains(text(), 'Courses')]
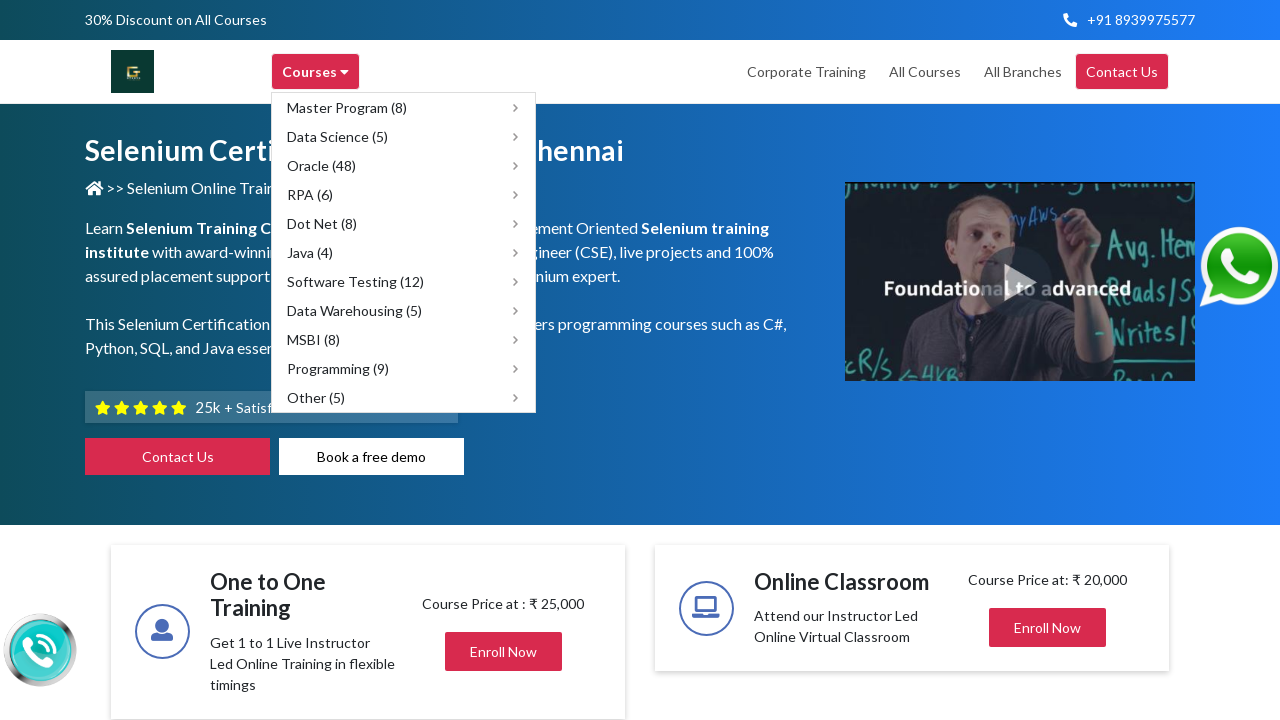

Hovered over RPA submenu at (310, 194) on xpath=//span[text()='RPA (6)']
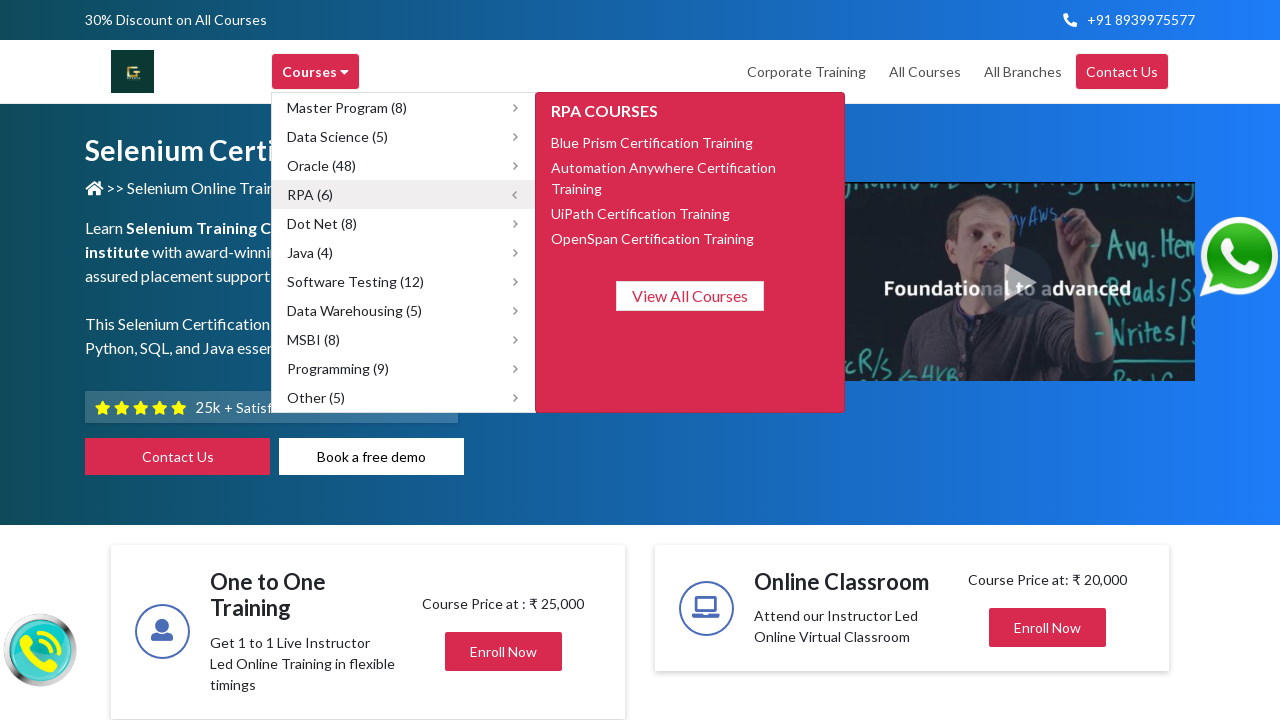

Clicked on Blue Prism Certification Training at (652, 142) on xpath=//span[text()='Blue Prism Certification Training']
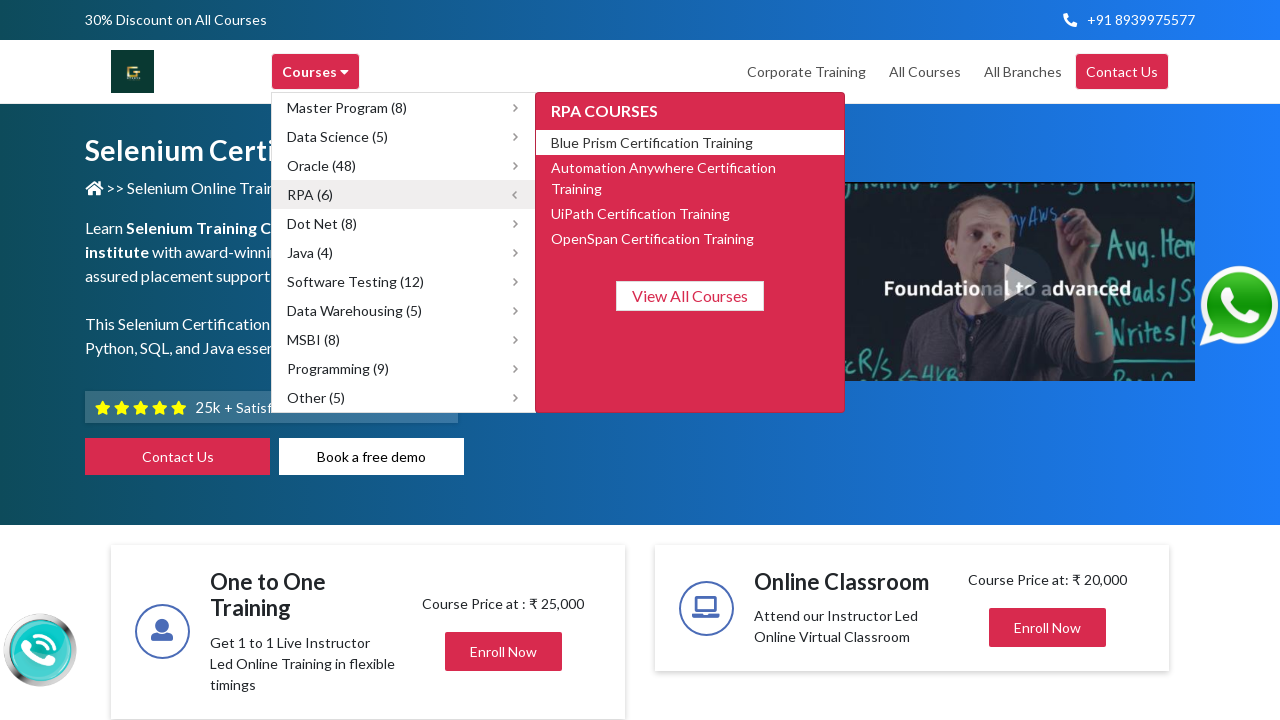

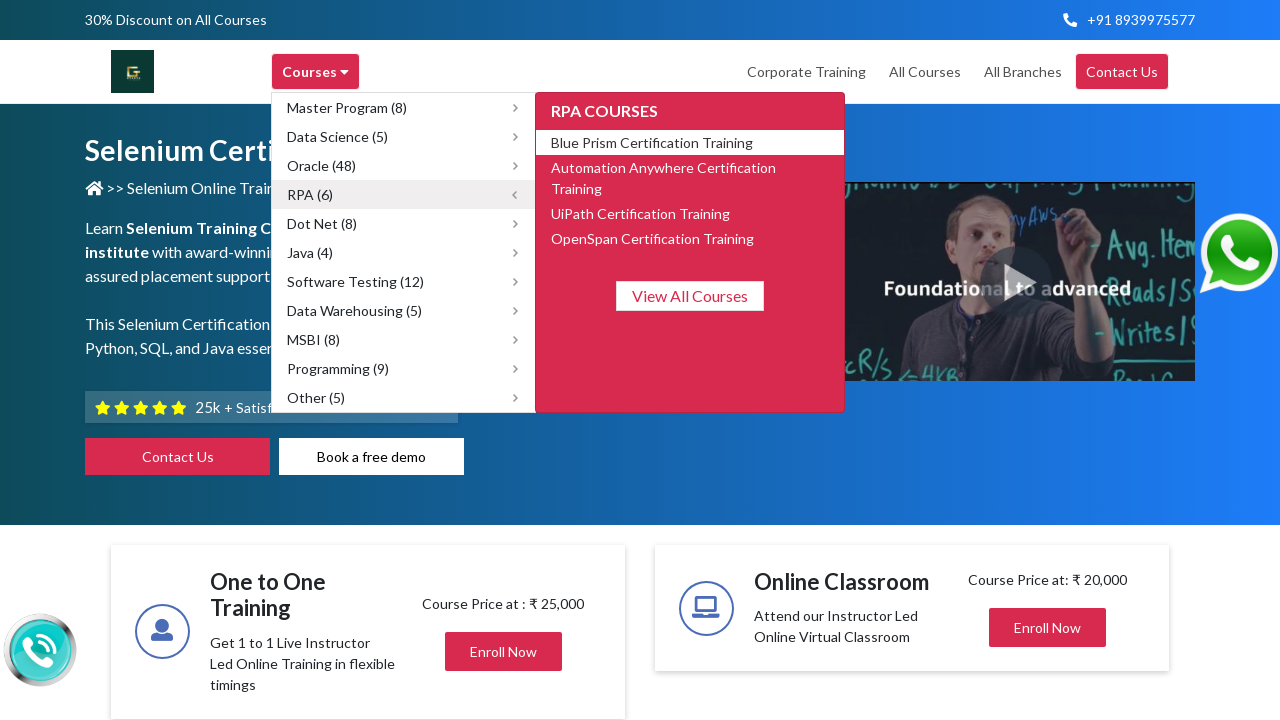